Tests flight booking dropdown functionality by selecting origin (Mumbai/BOM) and destination (Goa/GOI) cities, then enables round trip option and verifies the return date field becomes visible.

Starting URL: https://rahulshettyacademy.com/dropdownsPractise/

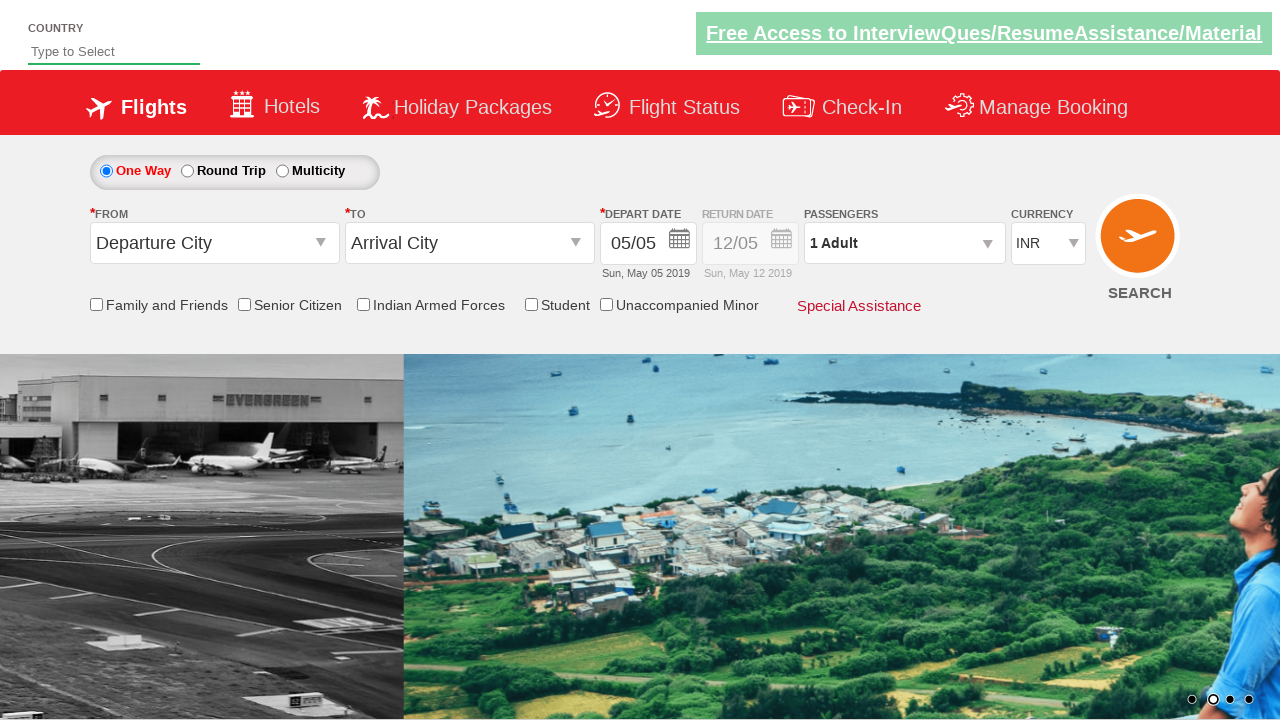

Clicked on origin station dropdown at (214, 243) on #ctl00_mainContent_ddl_originStation1_CTXT
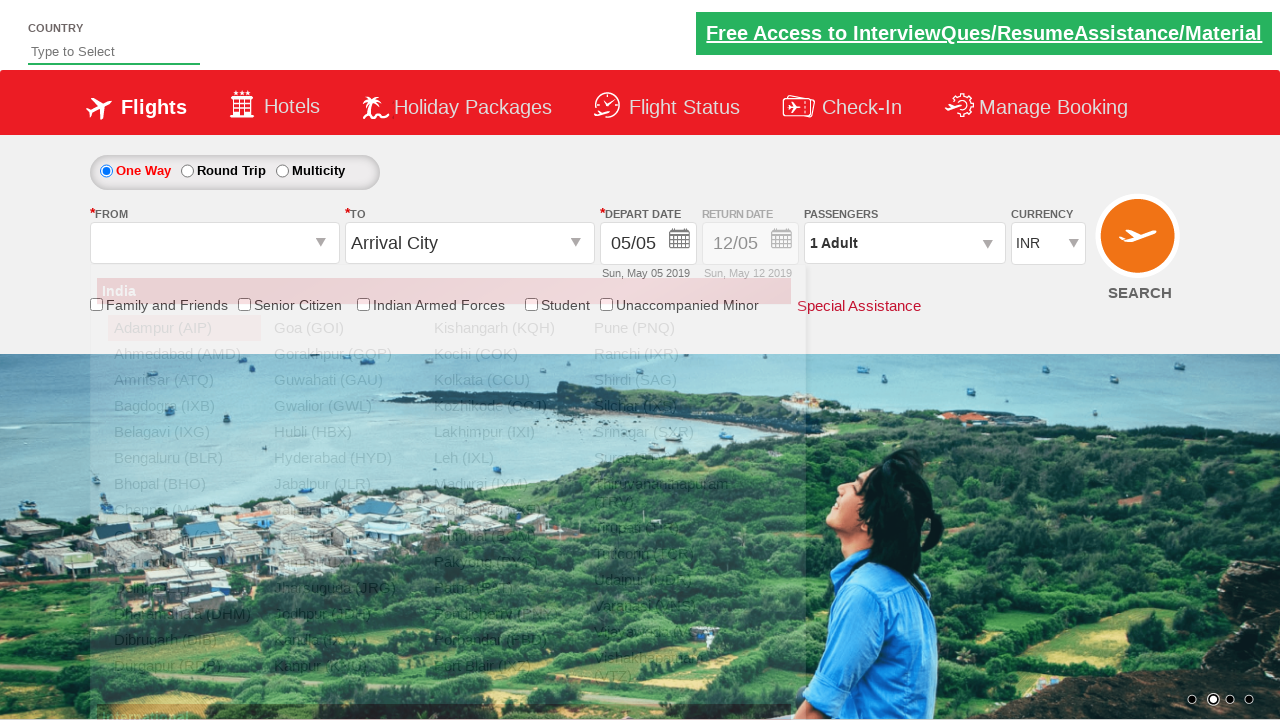

Selected Mumbai (BOM) as origin city at (504, 536) on xpath=//a[@value='BOM']
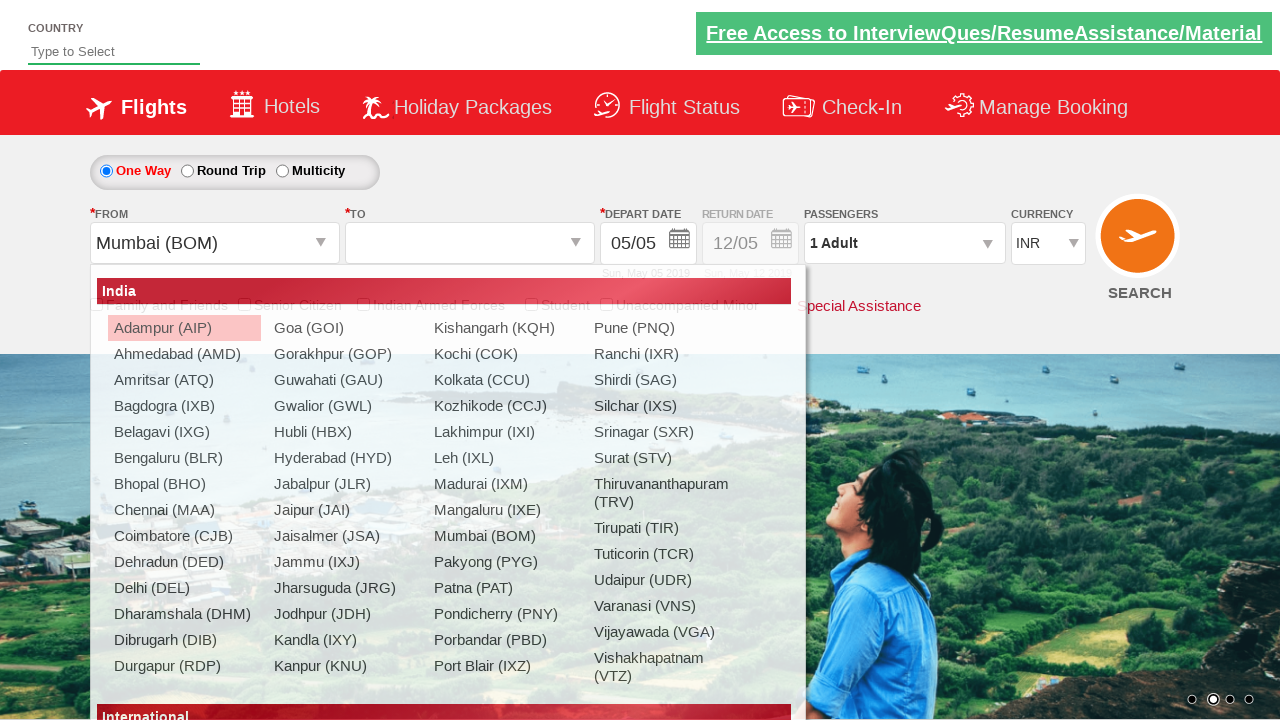

Waited 1000ms for dropdown interaction to complete
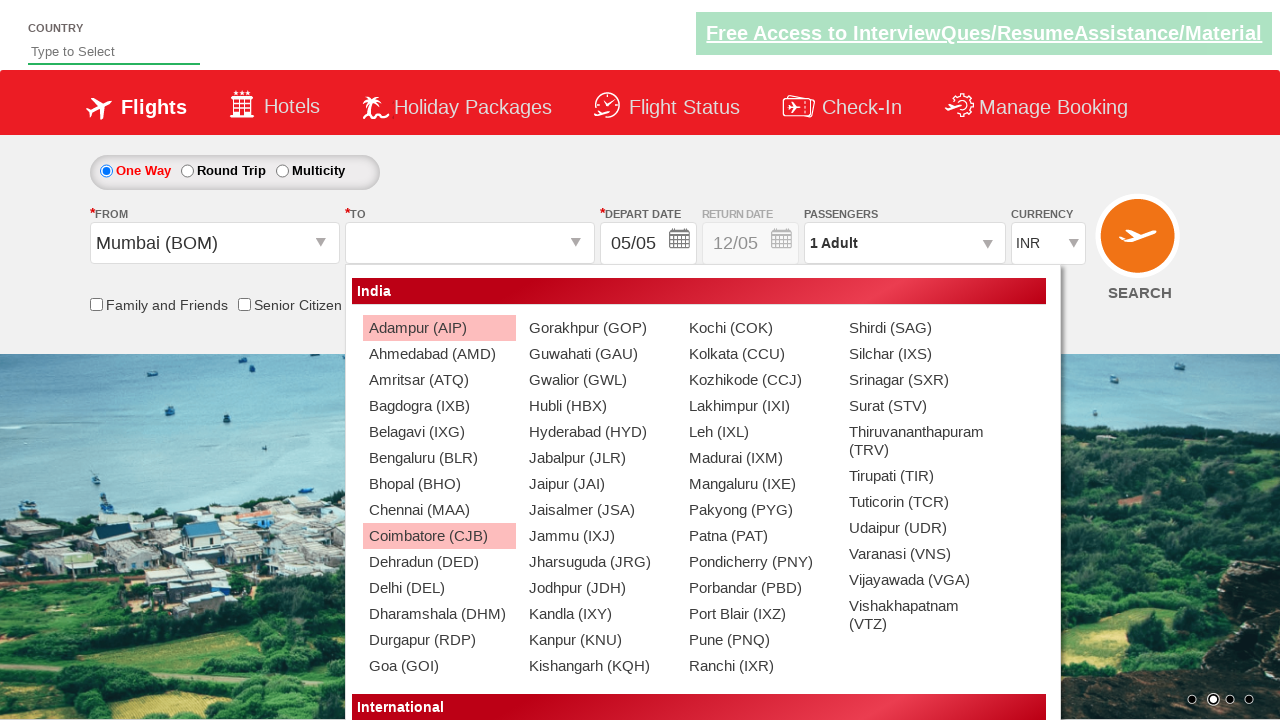

Selected Goa (GOI) as destination city at (439, 666) on xpath=//div[@id='glsctl00_mainContent_ddl_destinationStation1_CTNR']//a[@value='
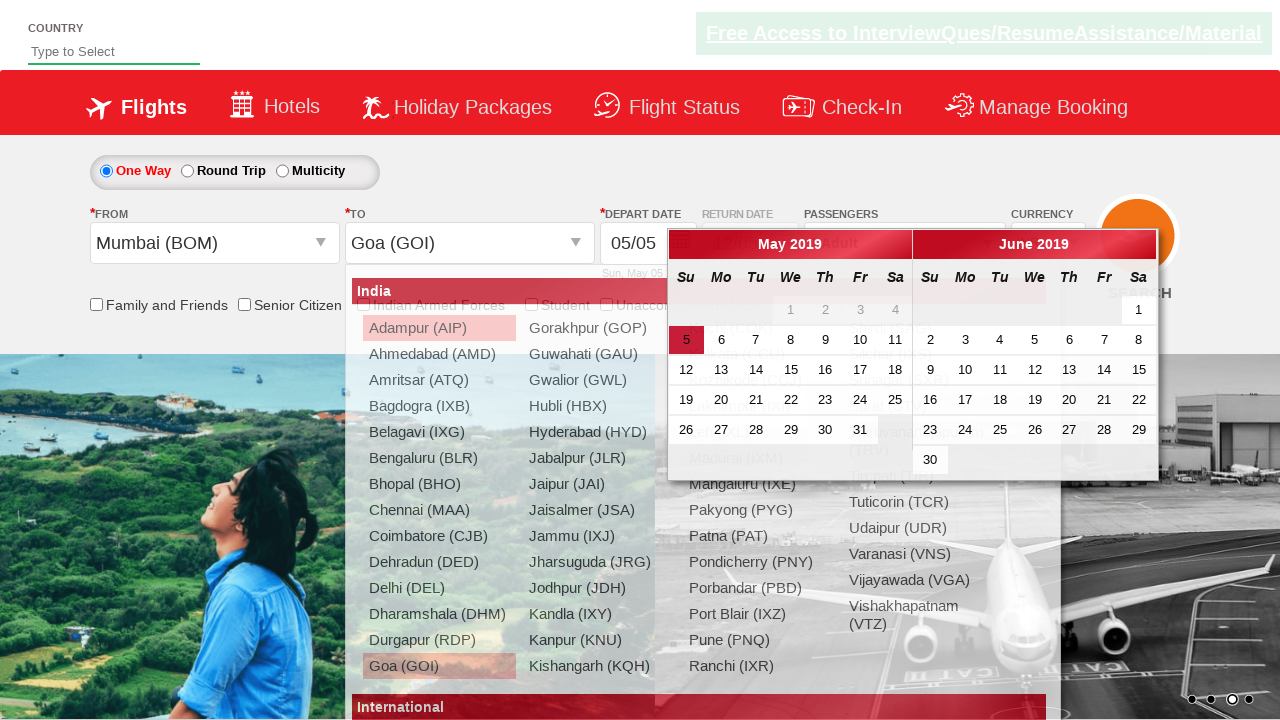

Enabled round trip option by clicking radio button at (187, 171) on #ctl00_mainContent_rbtnl_Trip_1
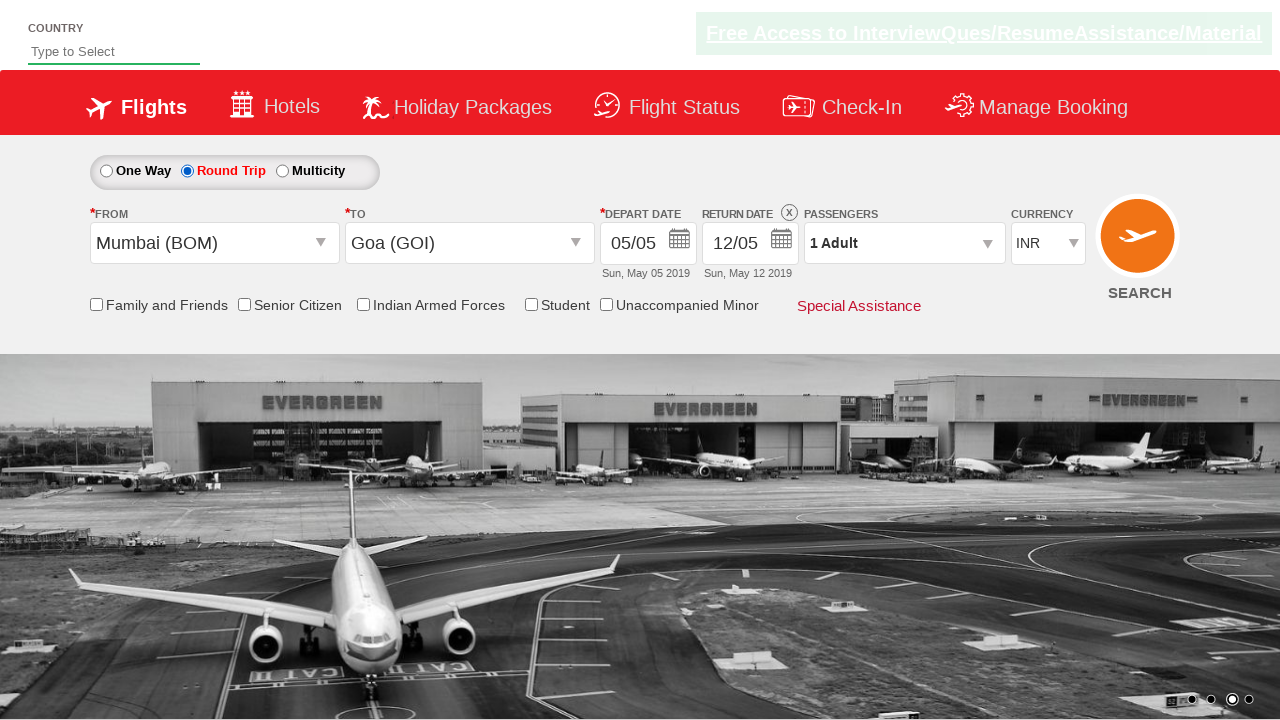

Return date field became visible after enabling round trip
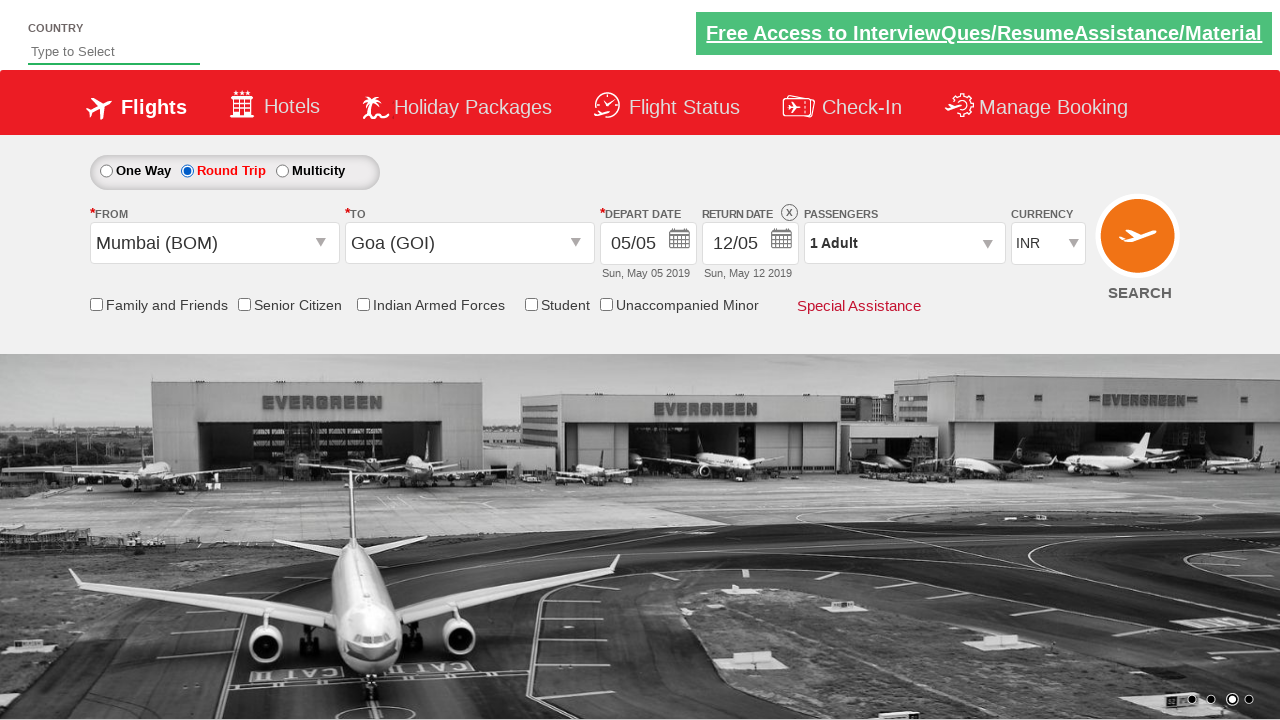

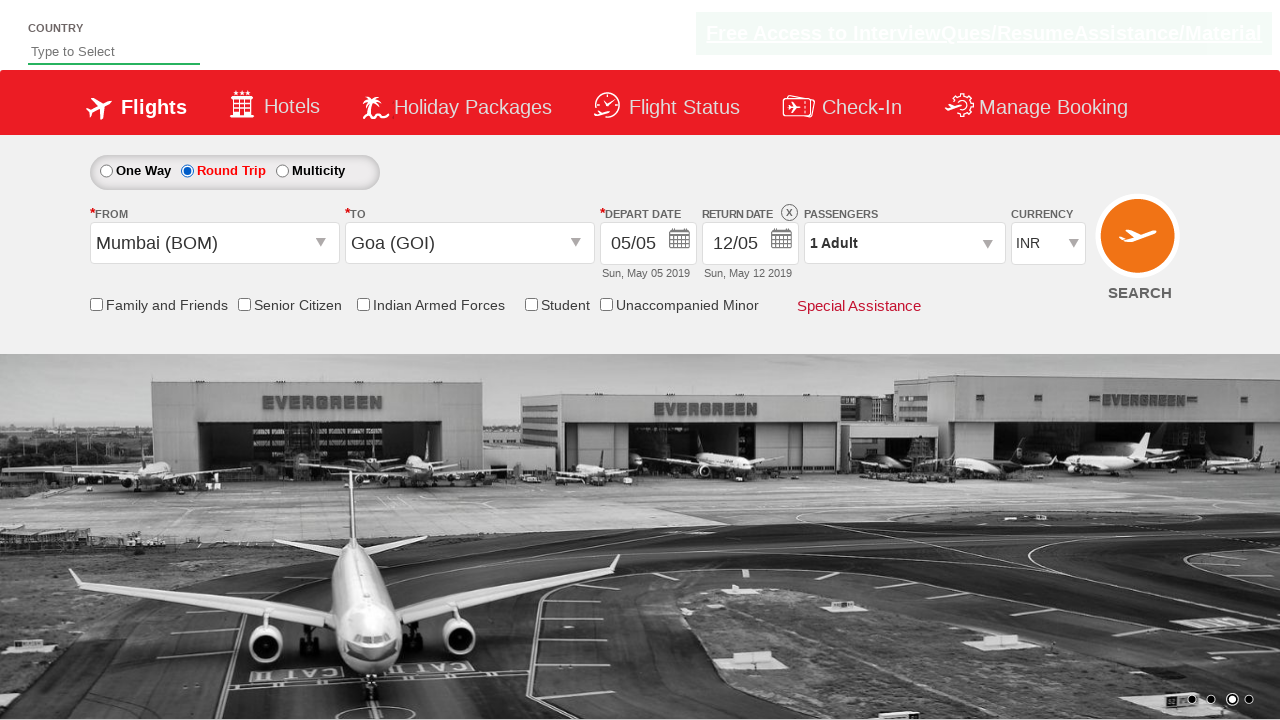